Tests checkbox interactions on a practice page by clicking specific checkboxes using XPath selectors, including clicking a checkbox next to a specific name and then clicking all checkboxes in a table

Starting URL: https://selectorshub.com/xpath-practice-page/

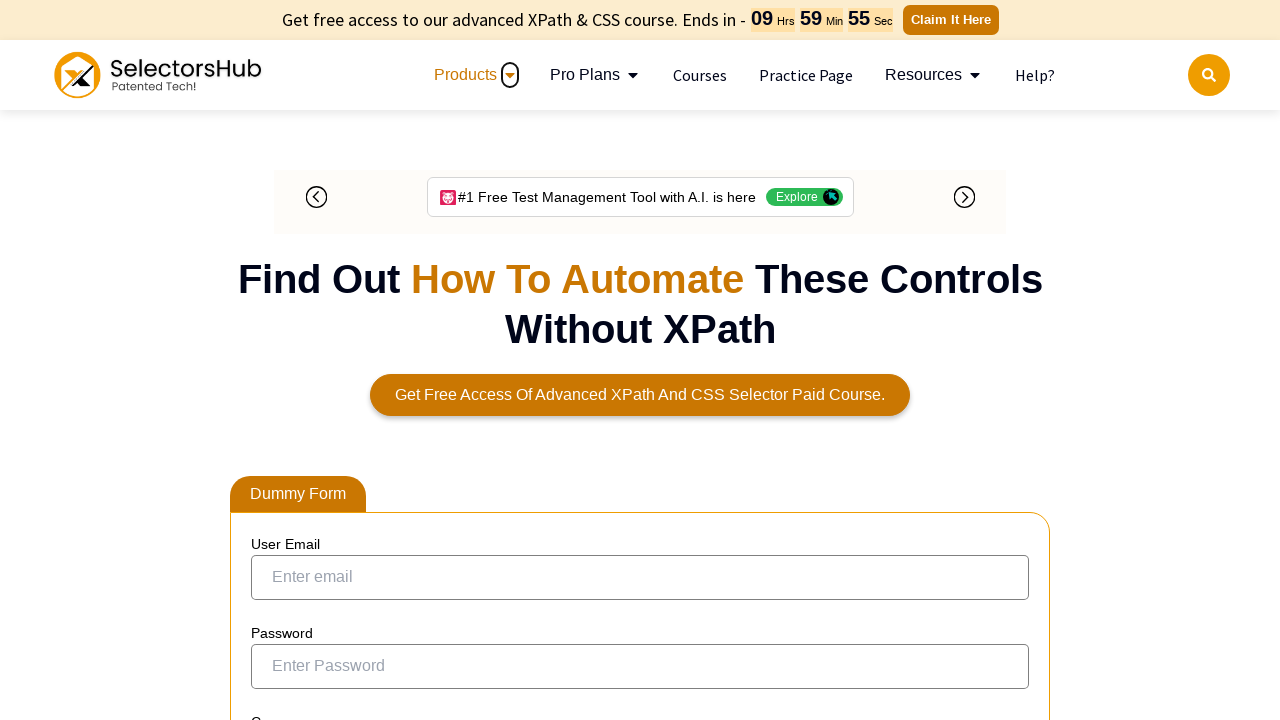

Navigated to XPath practice page
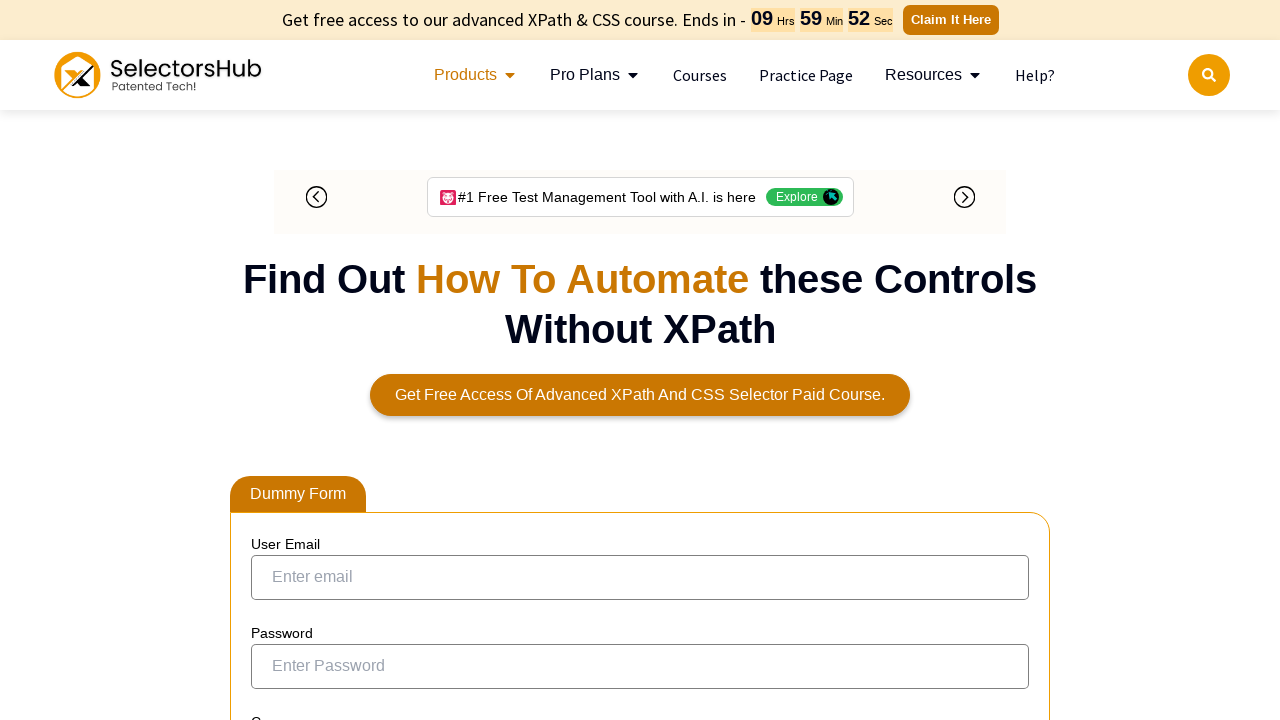

Clicked checkbox next to Joe.Root using XPath traversal at (274, 353) on xpath=//a[text()='Joe.Root']/parent::td/preceding-sibling::td/input[@type='check
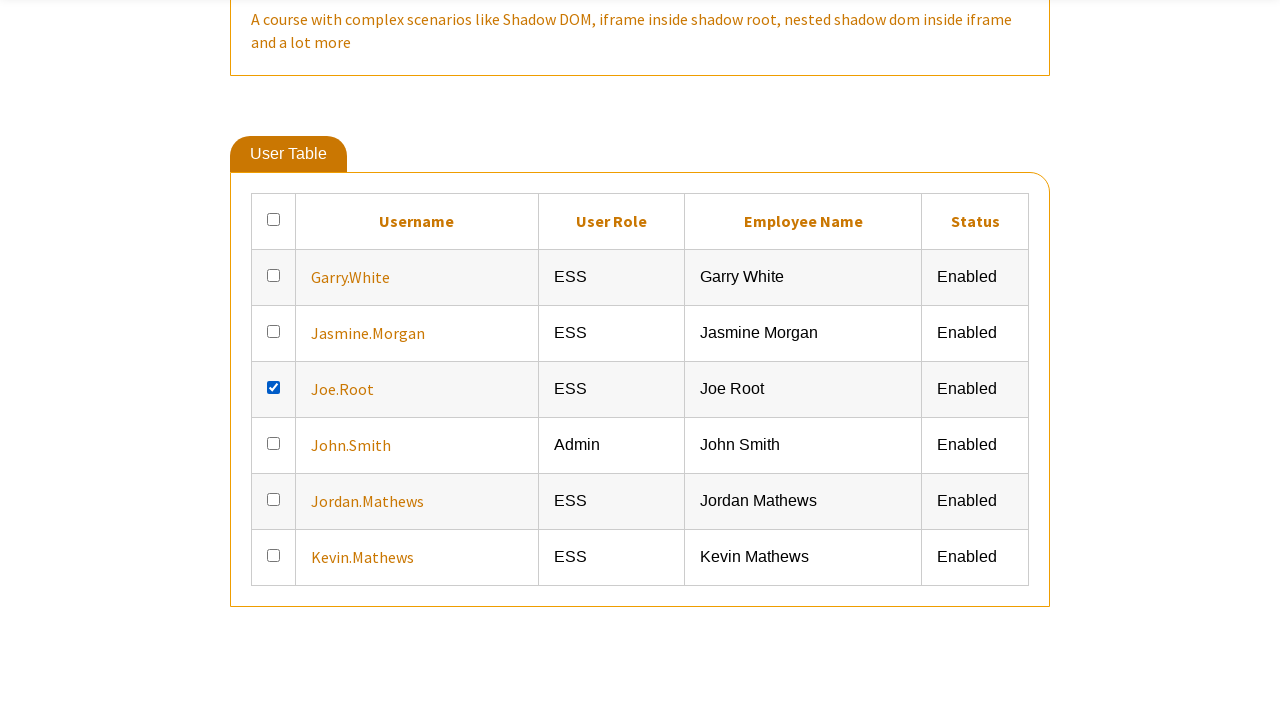

Located all checkboxes in result table
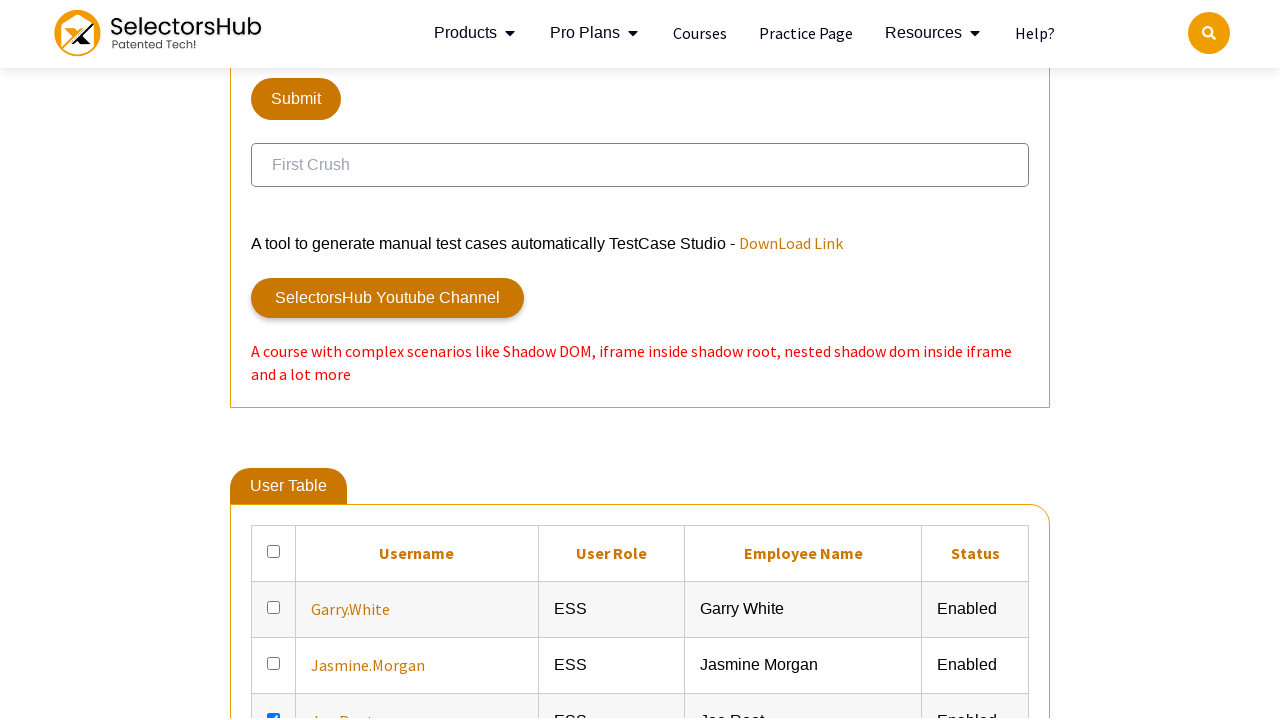

Found 7 checkboxes in the table
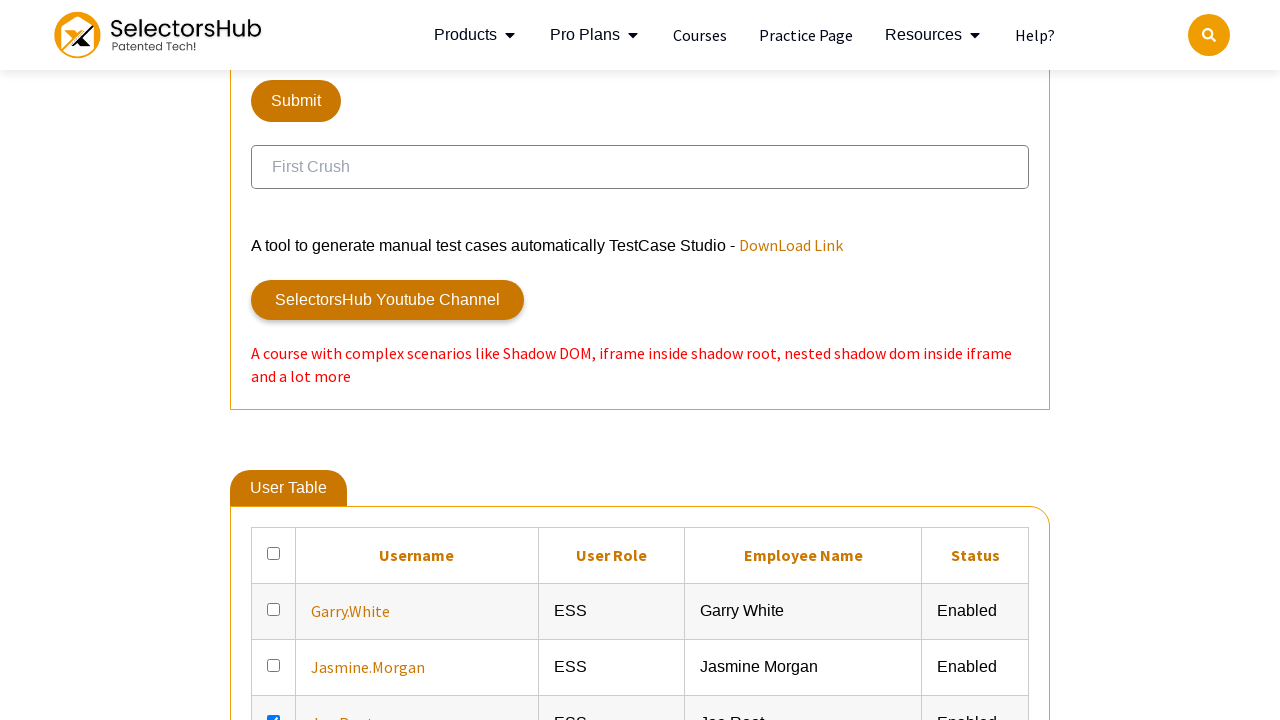

Clicked checkbox 1 of 7 in result table at (274, 553) on xpath=//table[@id='resultTable']//input[@type='checkbox'] >> nth=0
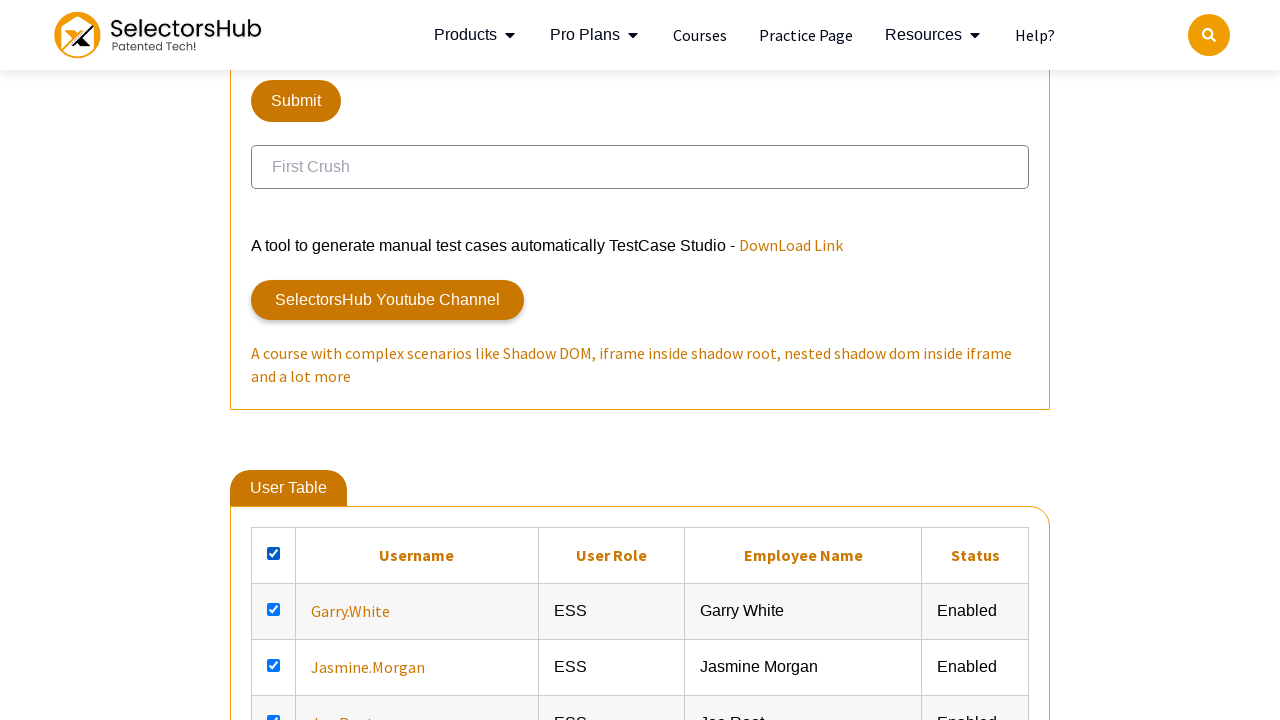

Clicked checkbox 2 of 7 in result table at (274, 609) on xpath=//table[@id='resultTable']//input[@type='checkbox'] >> nth=1
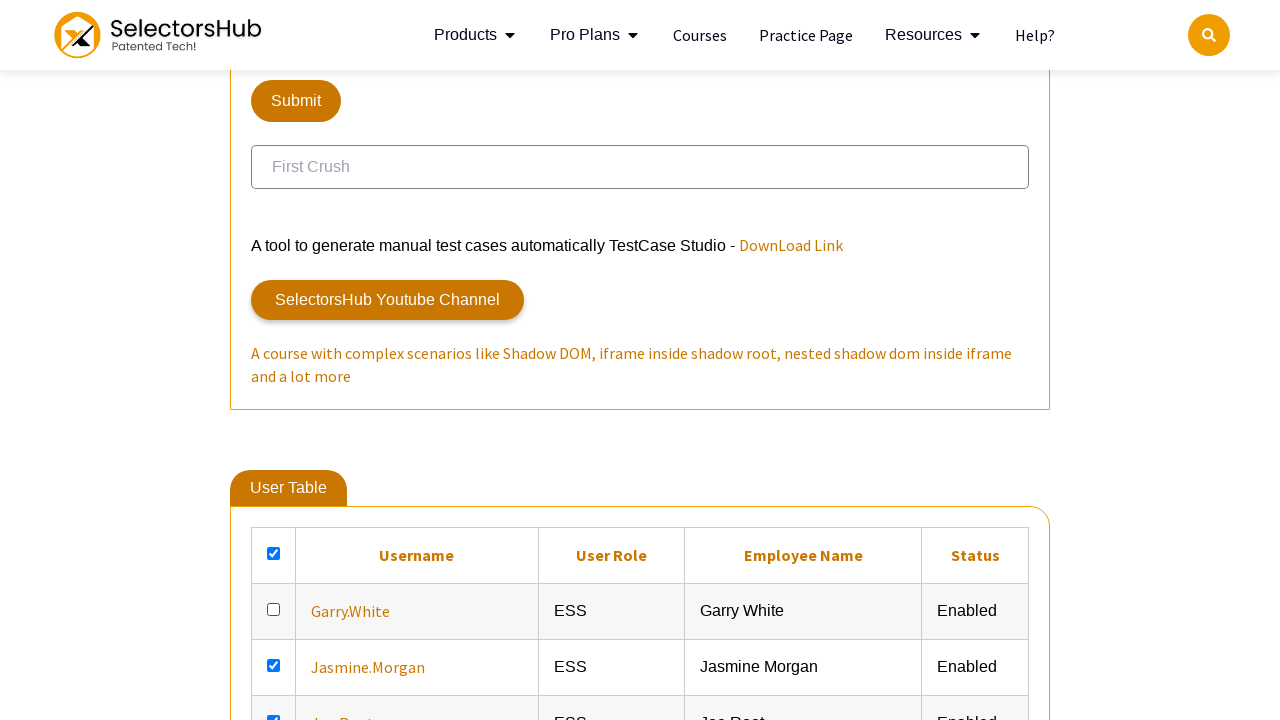

Clicked checkbox 3 of 7 in result table at (274, 665) on xpath=//table[@id='resultTable']//input[@type='checkbox'] >> nth=2
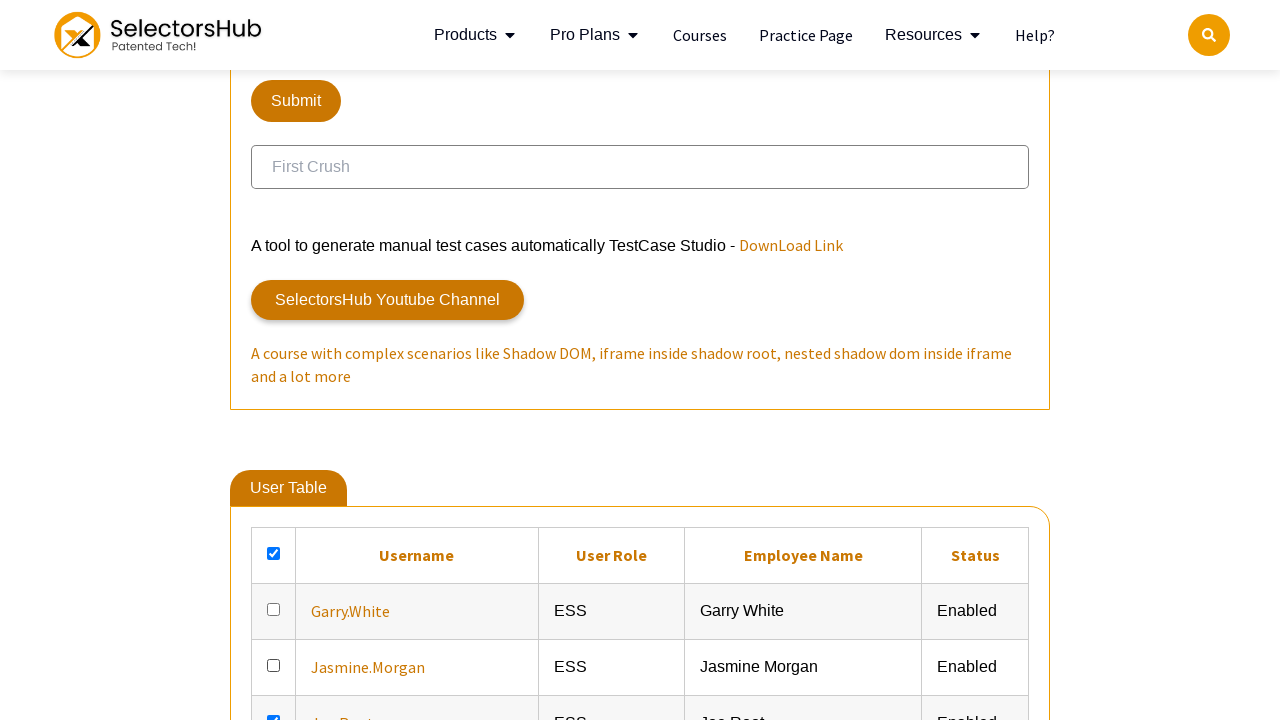

Clicked checkbox 4 of 7 in result table at (274, 714) on xpath=//table[@id='resultTable']//input[@type='checkbox'] >> nth=3
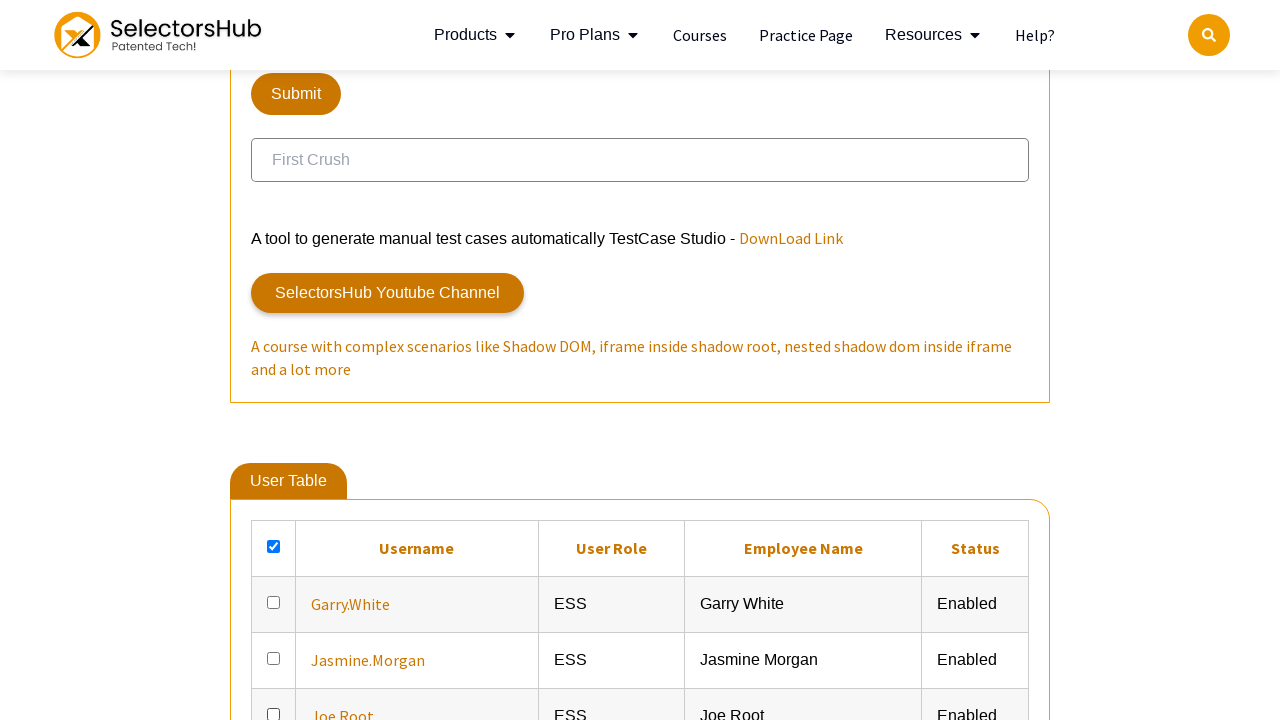

Clicked checkbox 5 of 7 in result table at (274, 360) on xpath=//table[@id='resultTable']//input[@type='checkbox'] >> nth=4
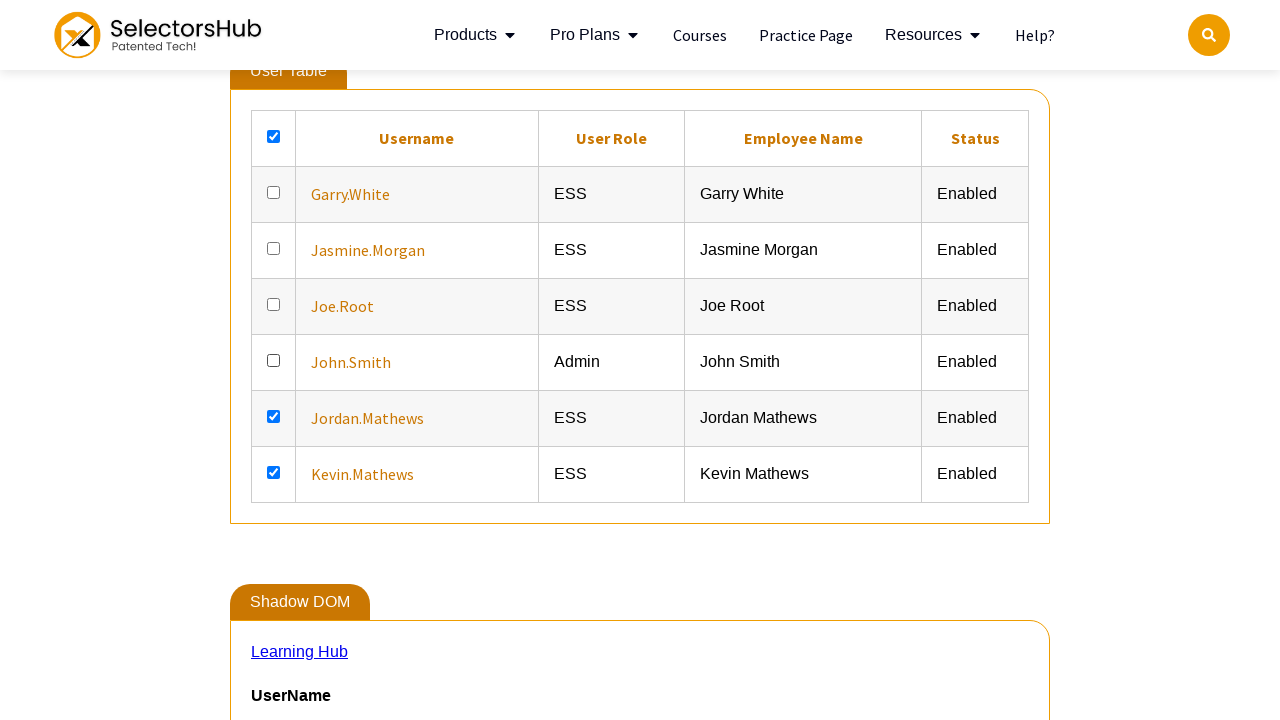

Clicked checkbox 6 of 7 in result table at (274, 416) on xpath=//table[@id='resultTable']//input[@type='checkbox'] >> nth=5
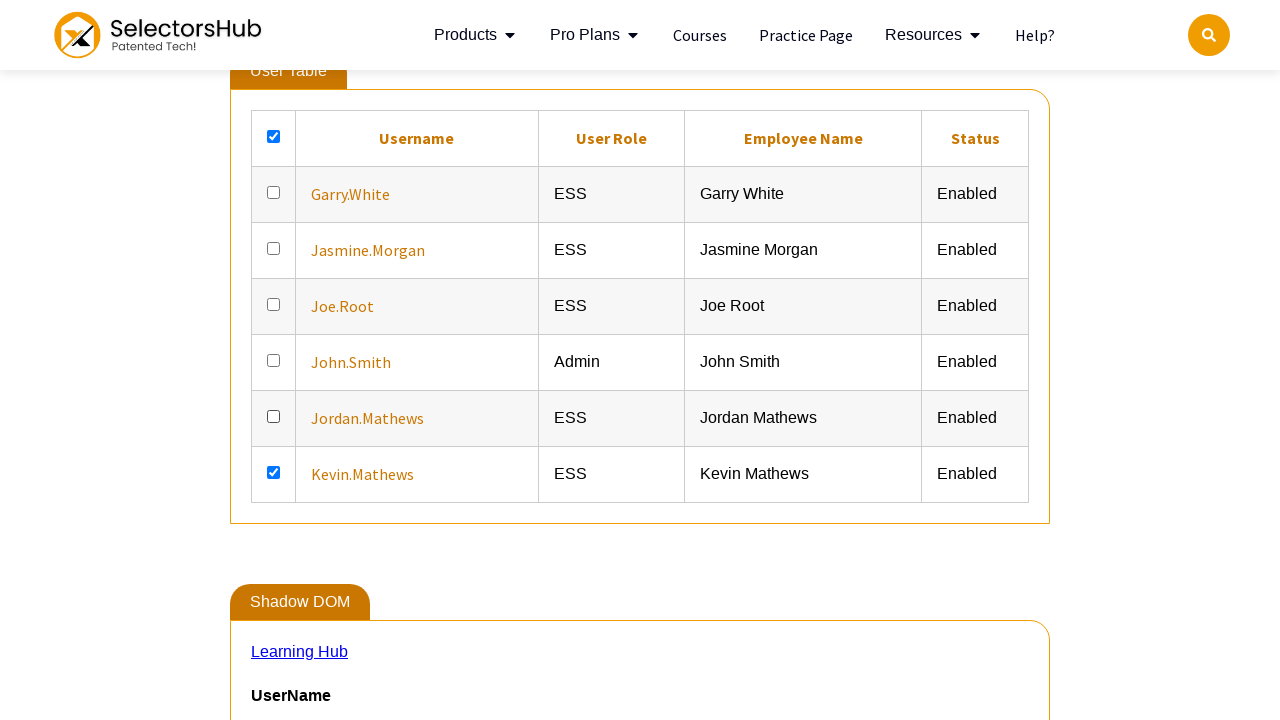

Clicked checkbox 7 of 7 in result table at (274, 472) on xpath=//table[@id='resultTable']//input[@type='checkbox'] >> nth=6
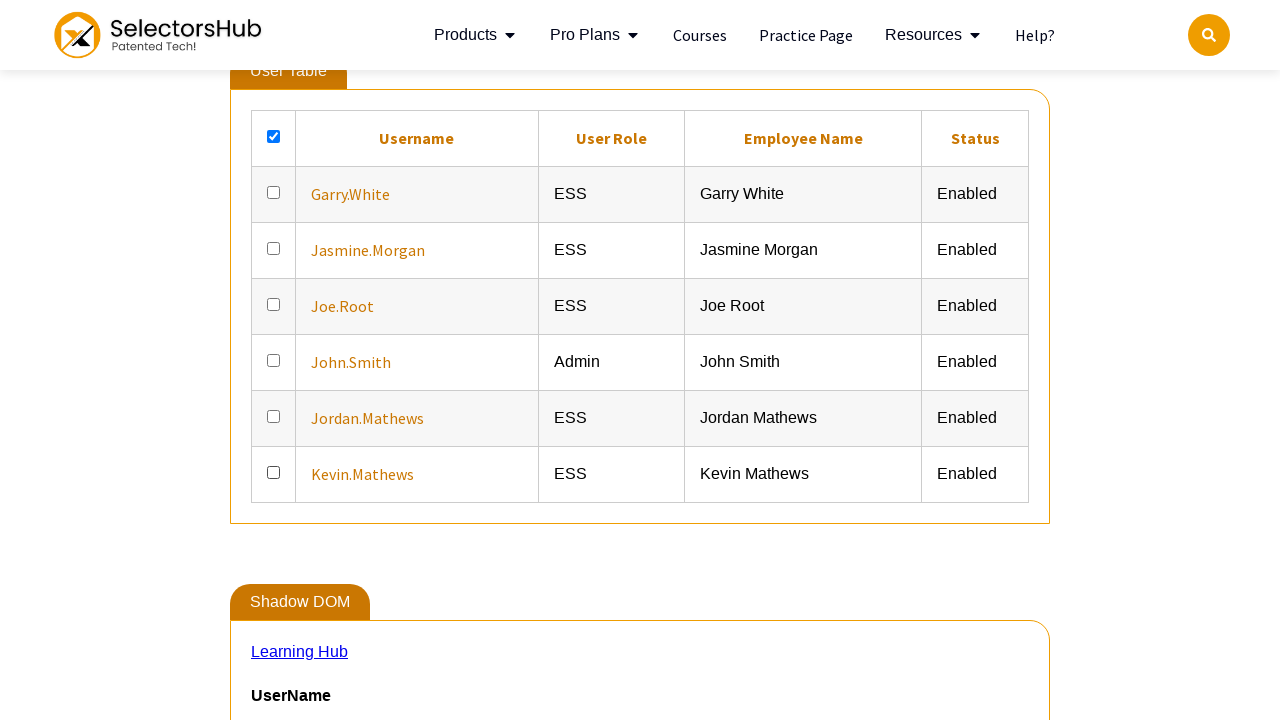

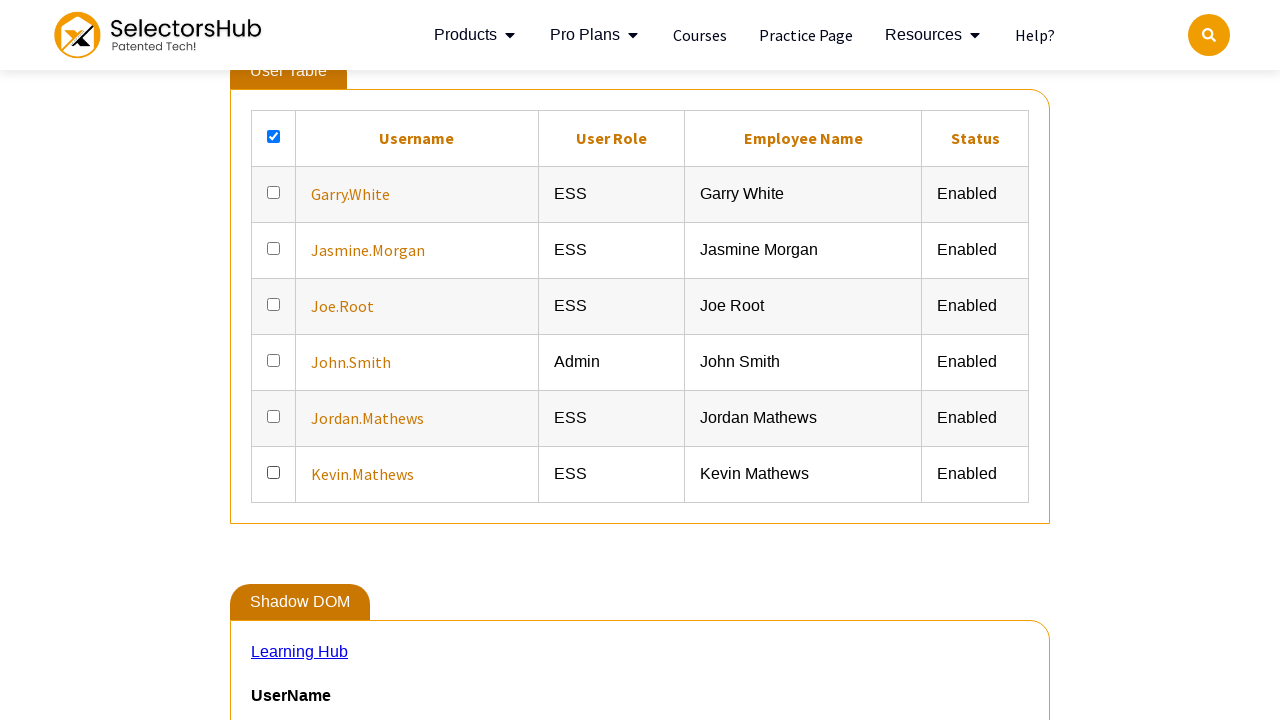